Tests that the browser back button works correctly with the routing filters

Starting URL: https://demo.playwright.dev/todomvc

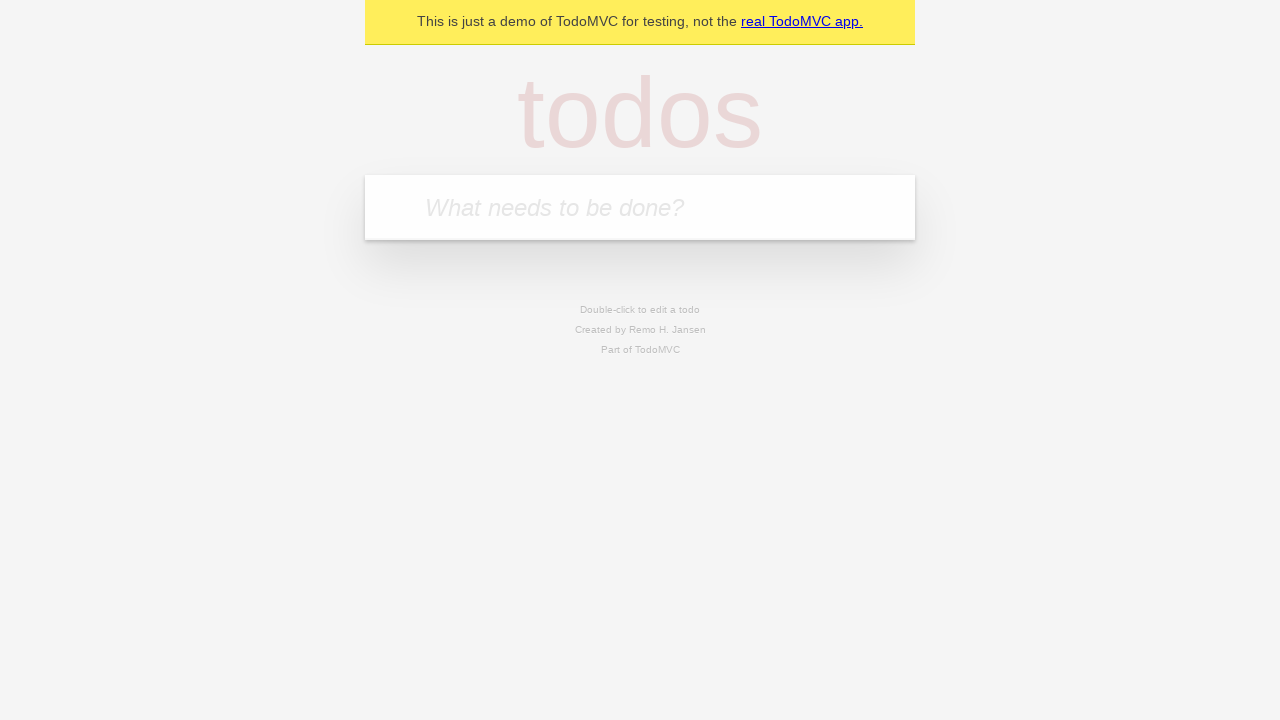

Filled todo input with 'buy some cheese' on internal:attr=[placeholder="What needs to be done?"i]
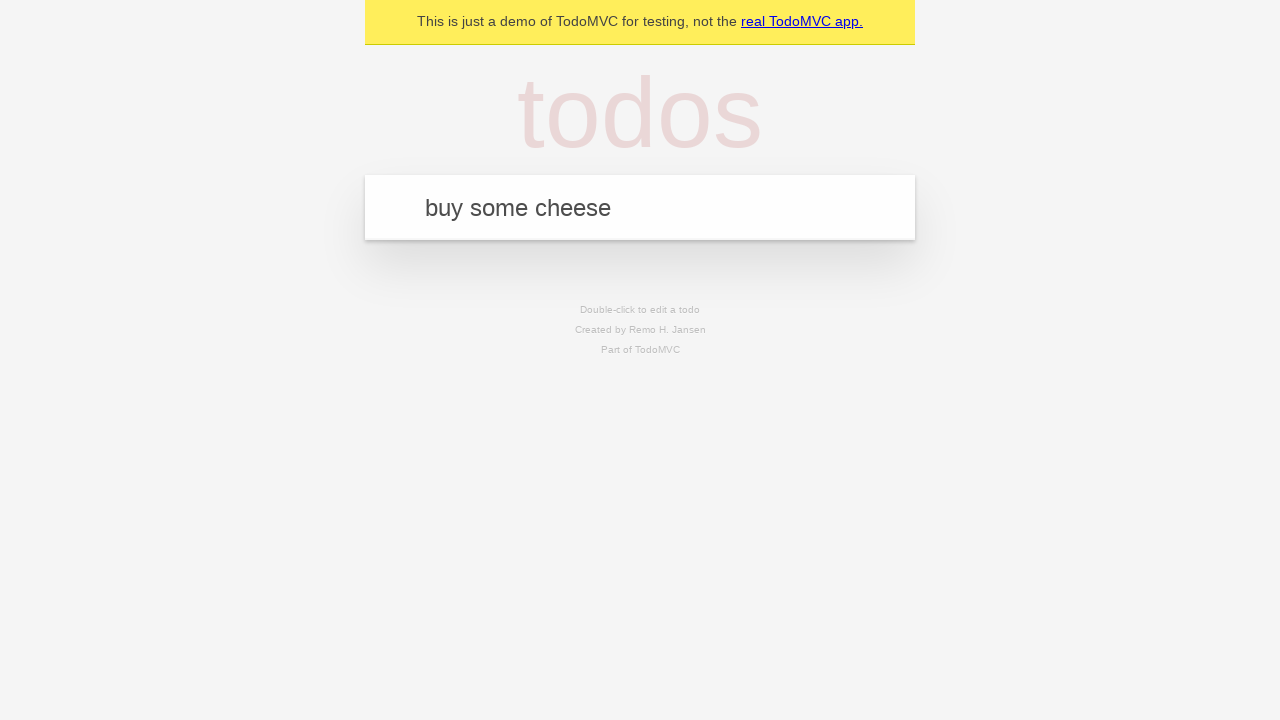

Pressed Enter to create first todo item on internal:attr=[placeholder="What needs to be done?"i]
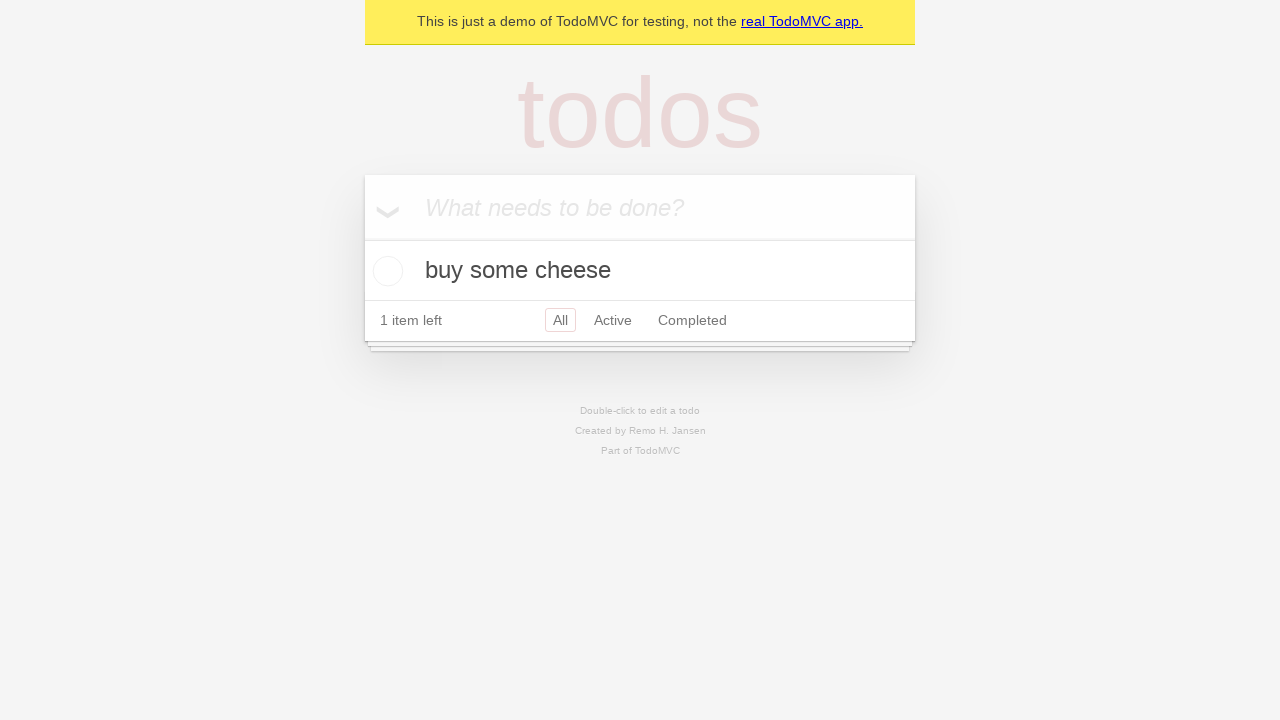

Filled todo input with 'feed the cat' on internal:attr=[placeholder="What needs to be done?"i]
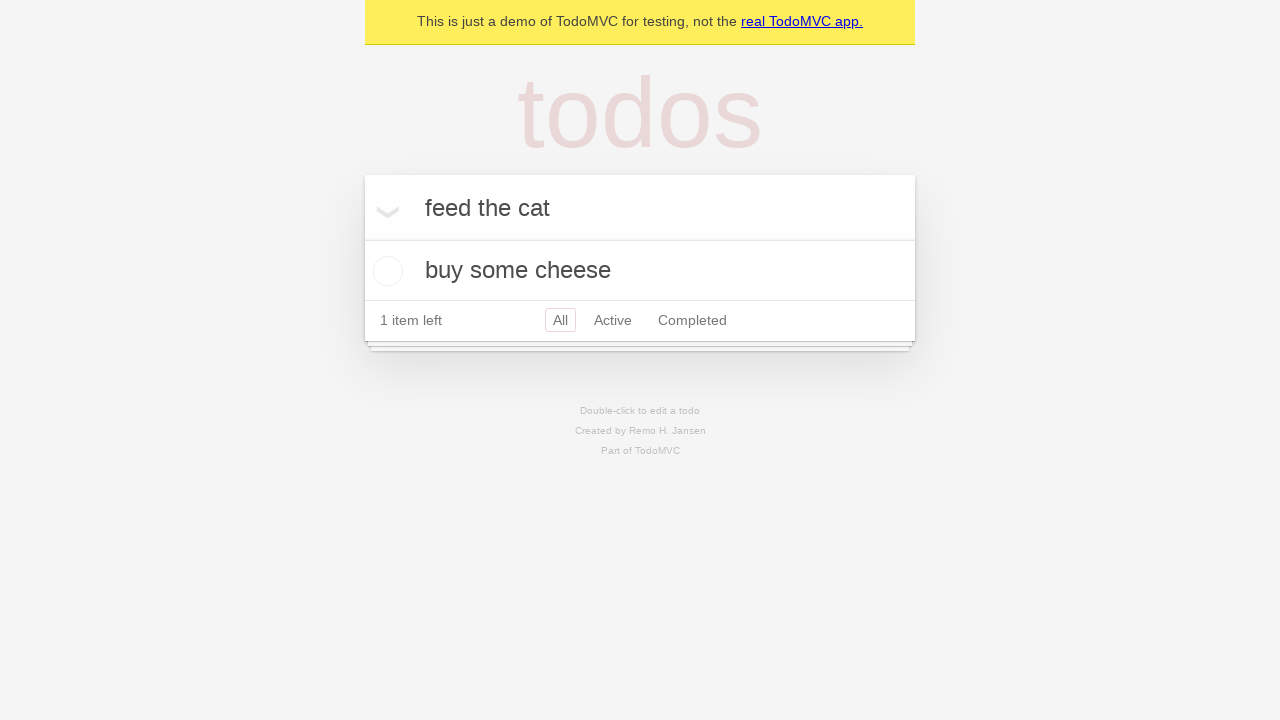

Pressed Enter to create second todo item on internal:attr=[placeholder="What needs to be done?"i]
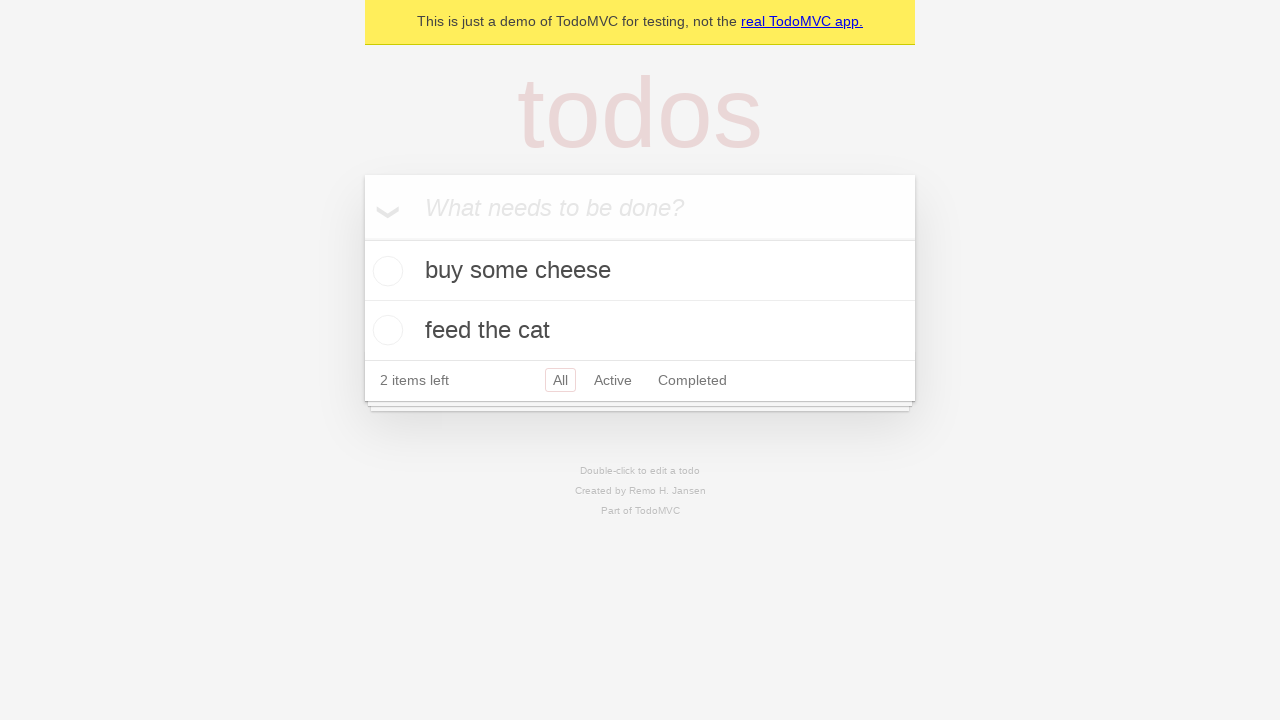

Filled todo input with 'book a doctors appointment' on internal:attr=[placeholder="What needs to be done?"i]
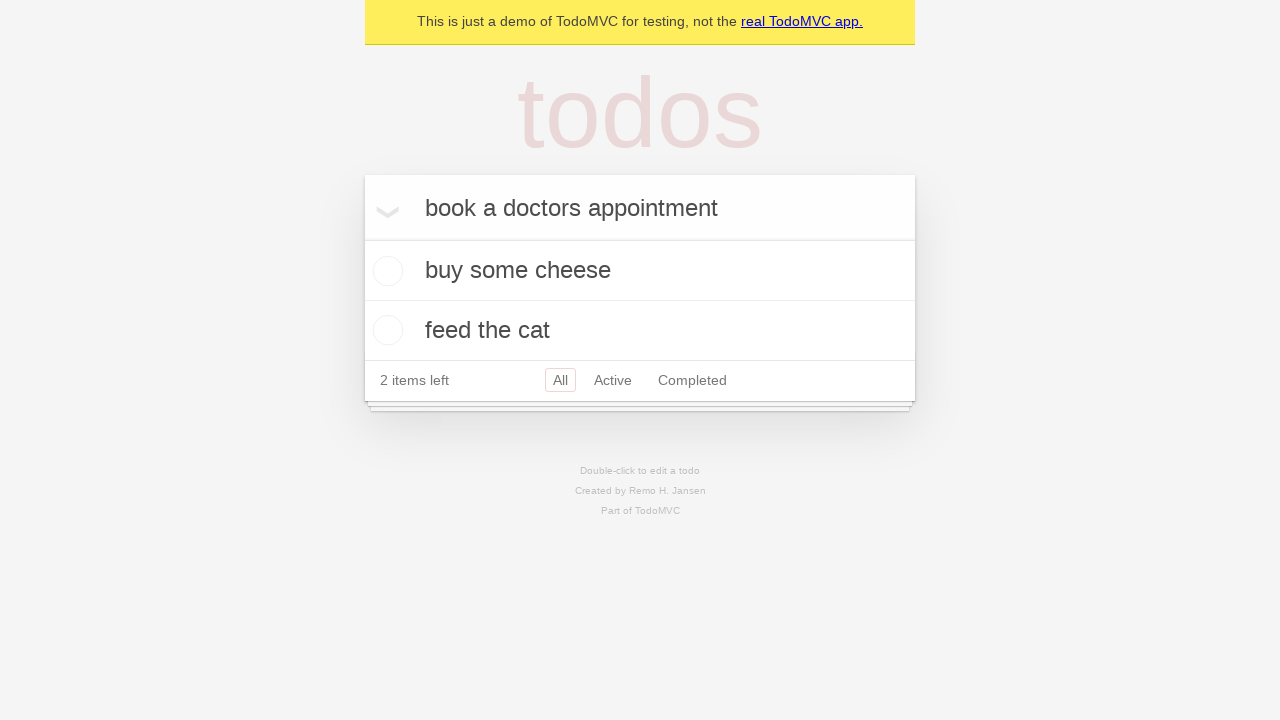

Pressed Enter to create third todo item on internal:attr=[placeholder="What needs to be done?"i]
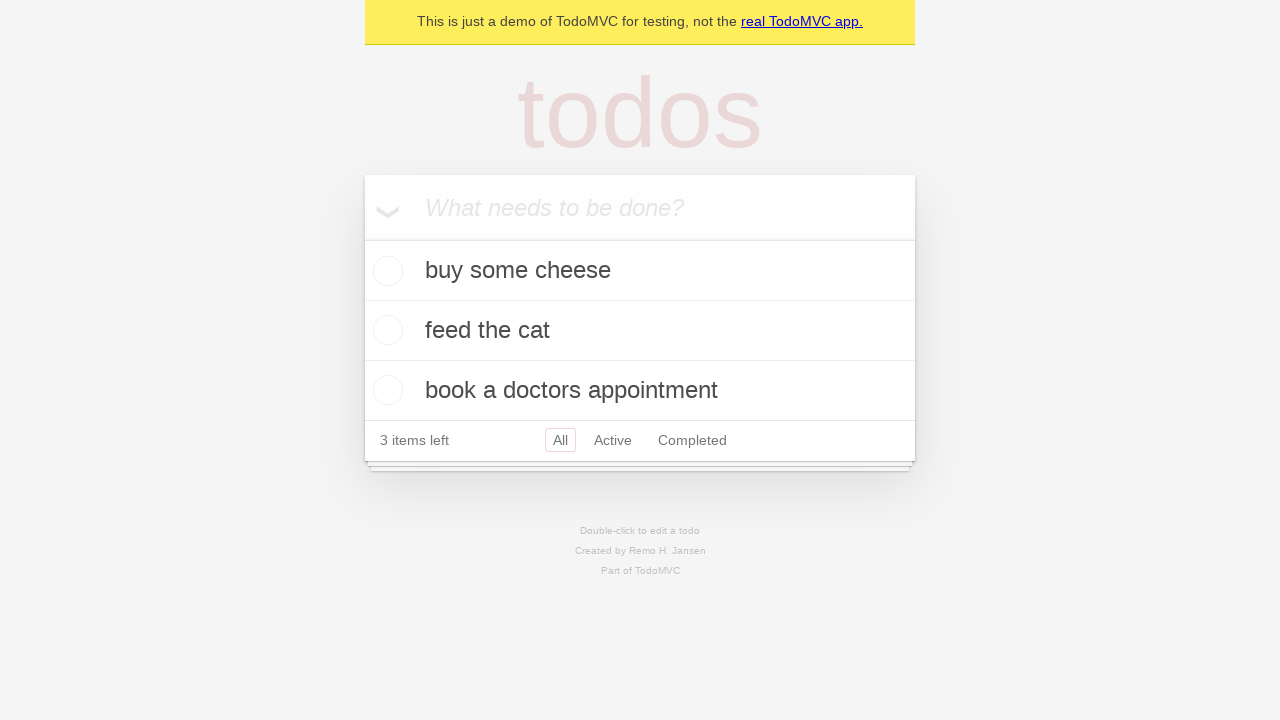

Checked the second todo item ('feed the cat') at (385, 330) on internal:testid=[data-testid="todo-item"s] >> nth=1 >> internal:role=checkbox
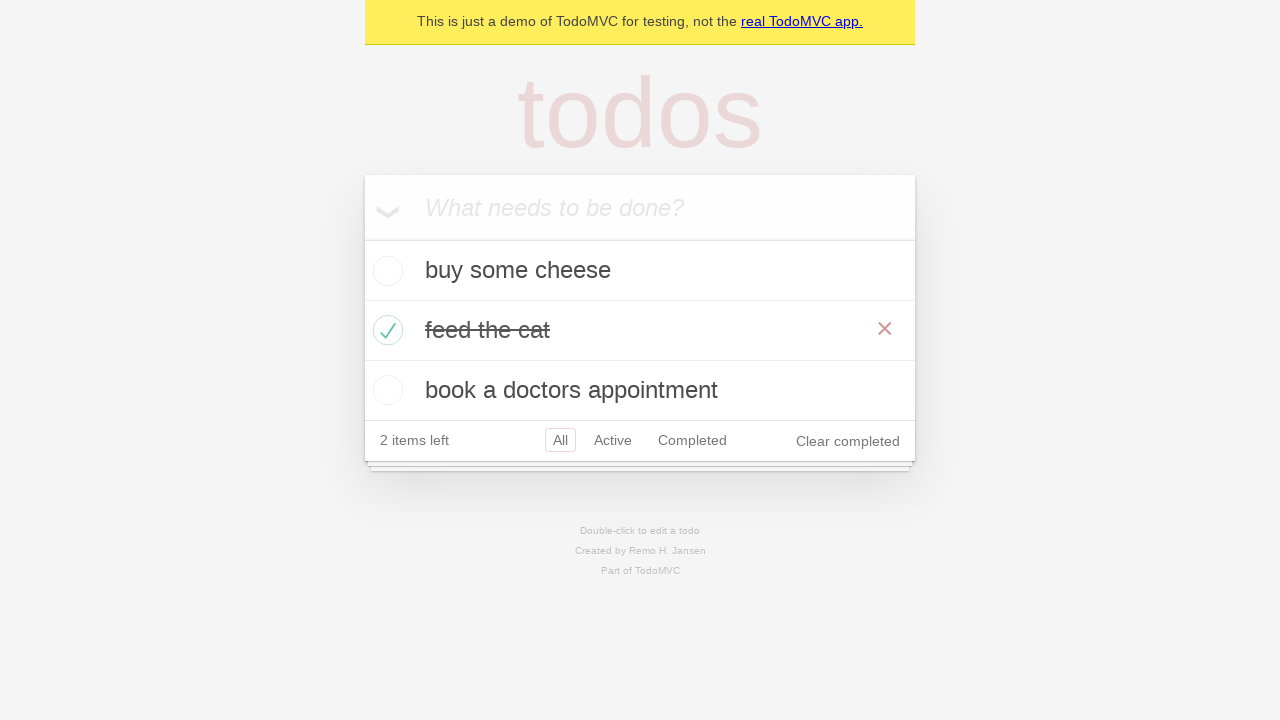

Clicked 'All' filter link at (560, 440) on internal:role=link[name="All"i]
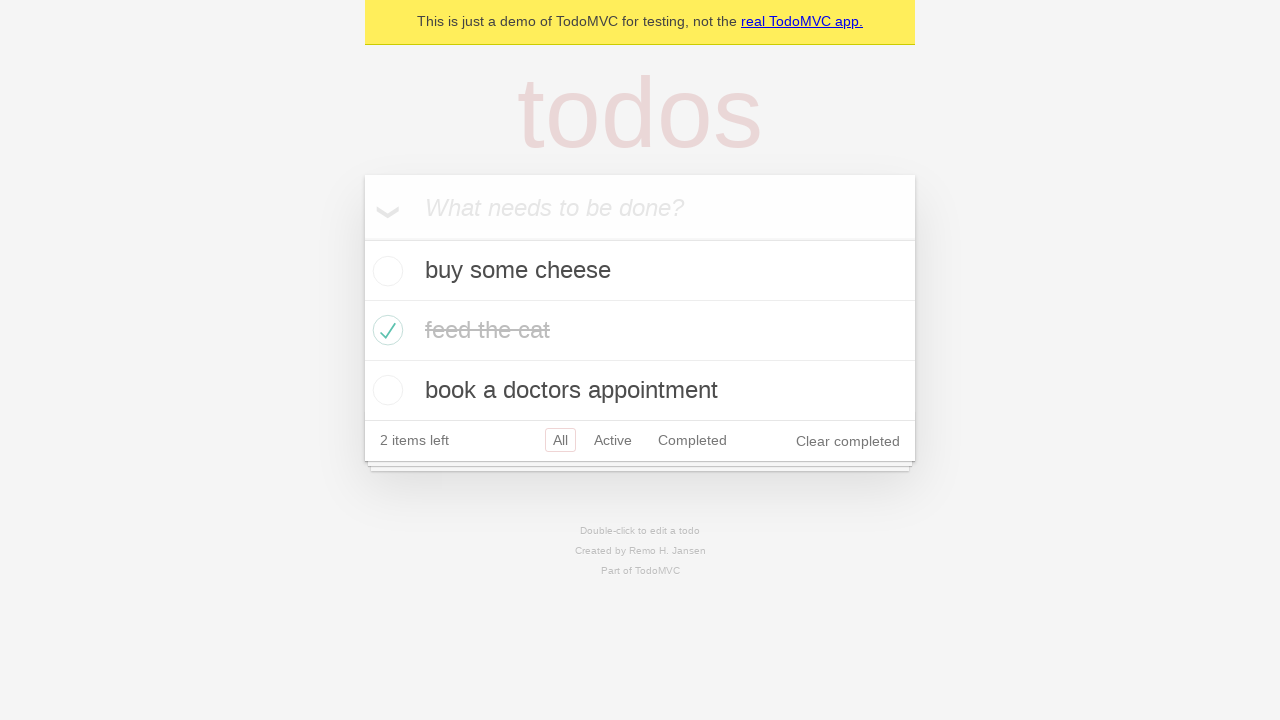

Clicked 'Active' filter link at (613, 440) on internal:role=link[name="Active"i]
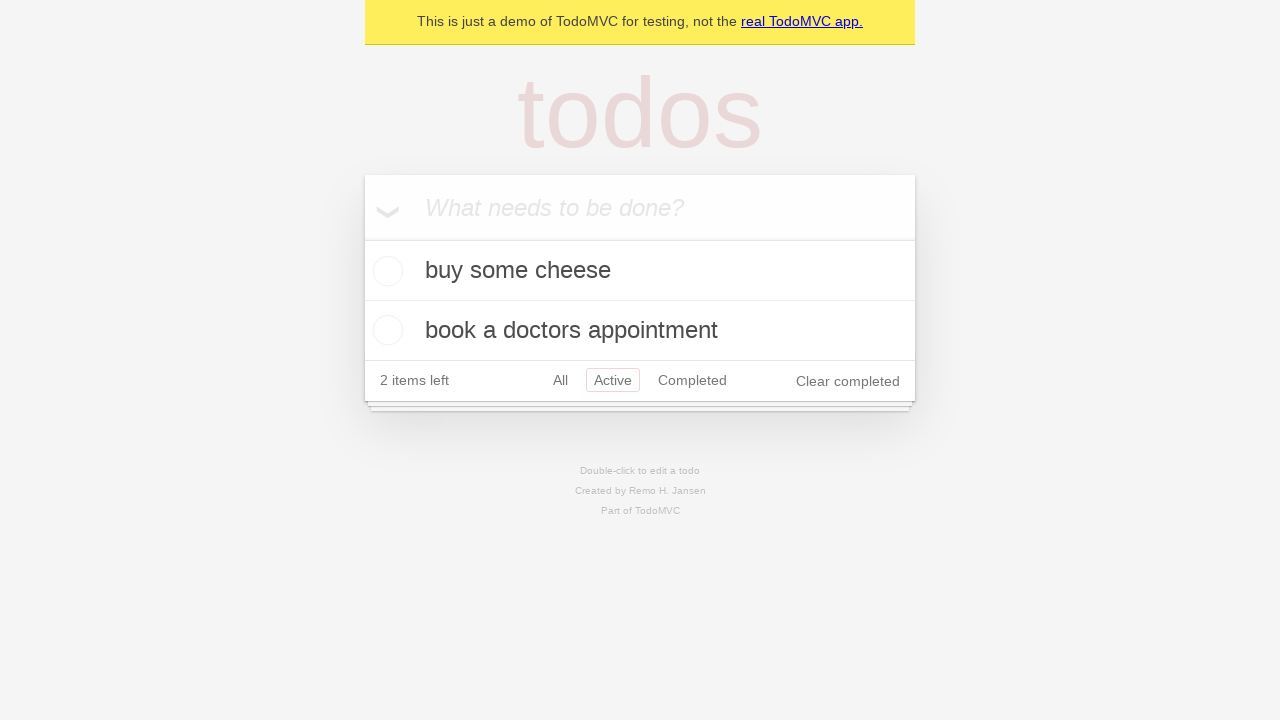

Clicked 'Completed' filter link at (692, 380) on internal:role=link[name="Completed"i]
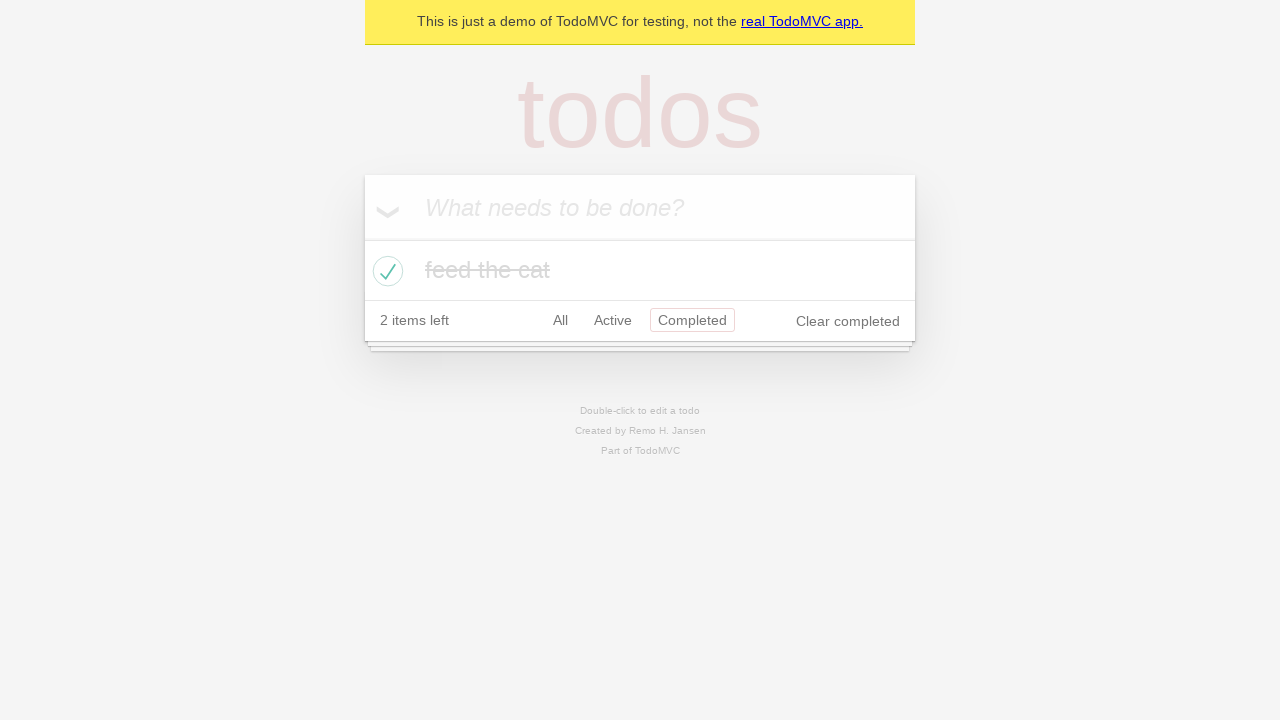

Navigated back using browser back button (from Completed to Active)
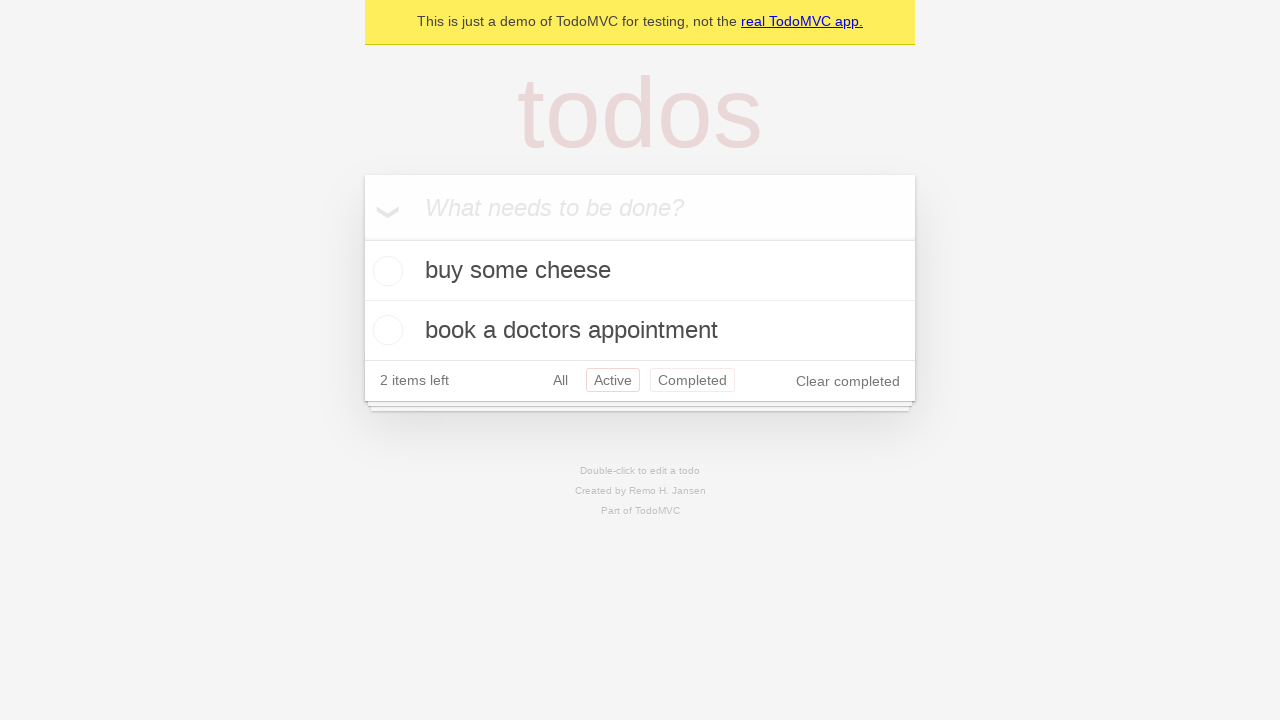

Navigated back using browser back button (from Active to All)
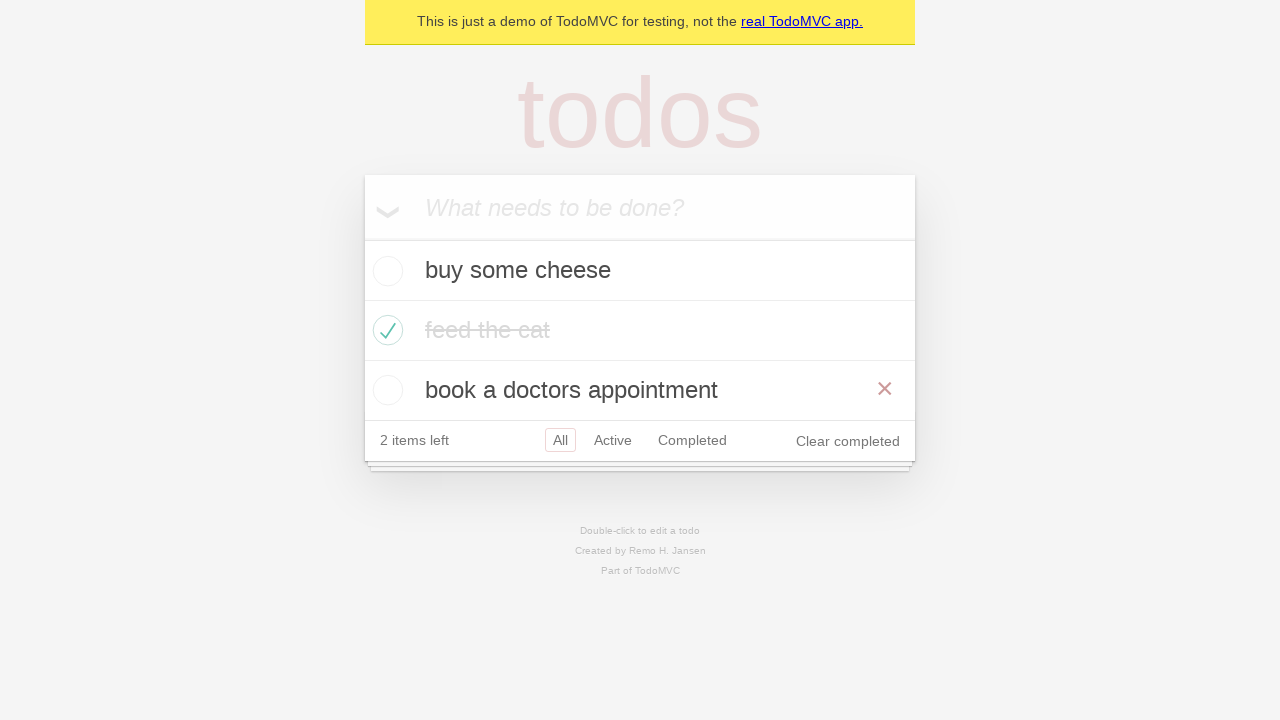

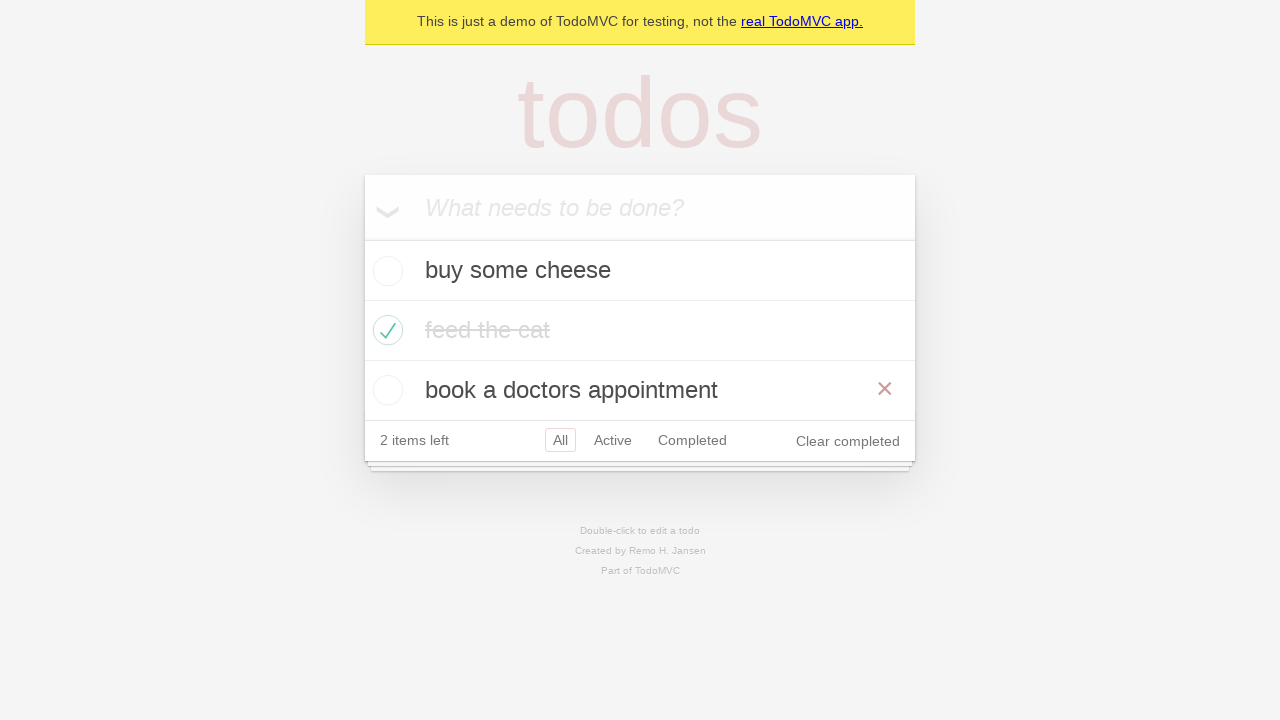